Tests file download functionality by clicking a download link

Starting URL: https://codenboxautomationlab.com/practice/

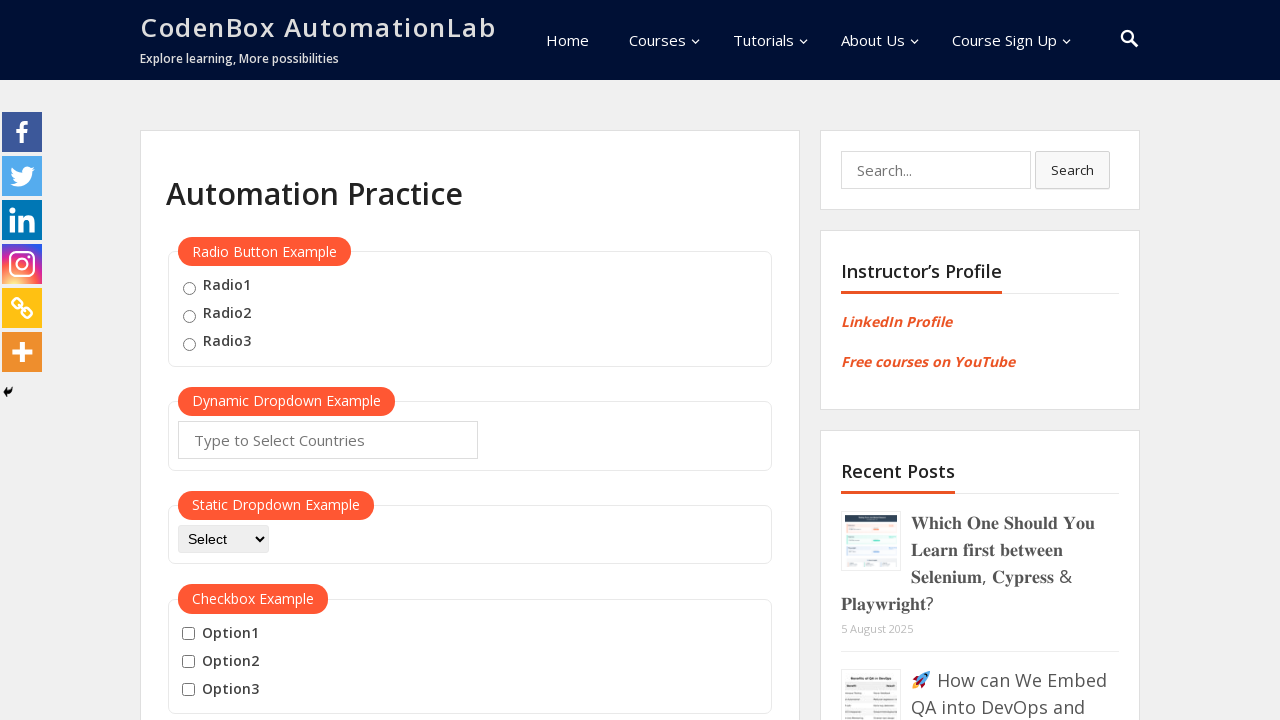

Navigated to practice page
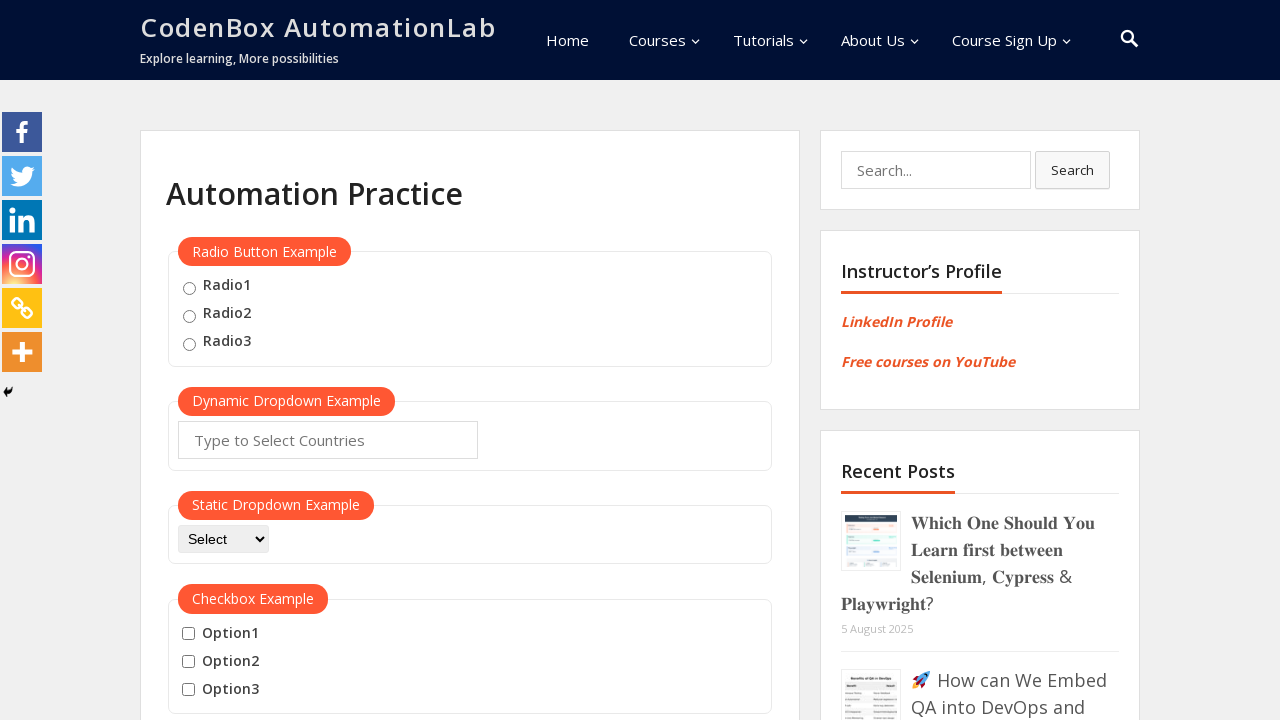

Clicked download link for APKFiles-1.zip at (271, 361) on a[href='http://codenboxautomationlab.com/wp-content/uploads/2022/12/APKFiles-1.z
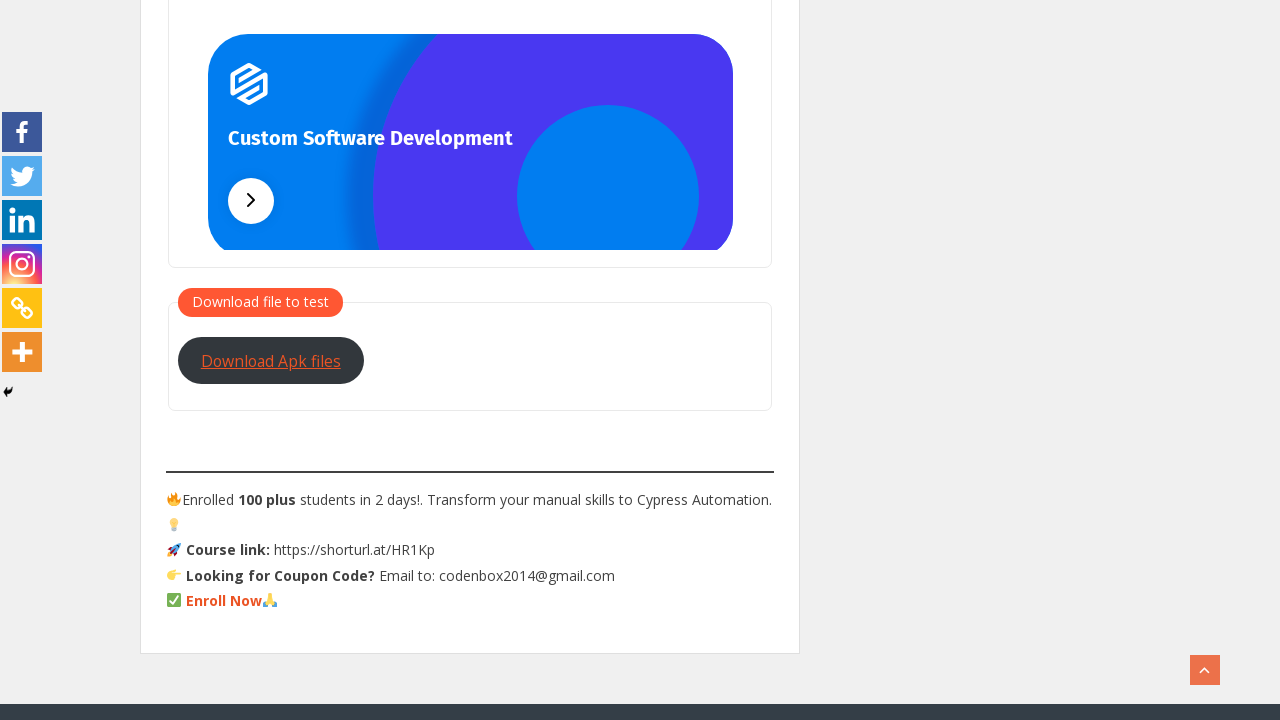

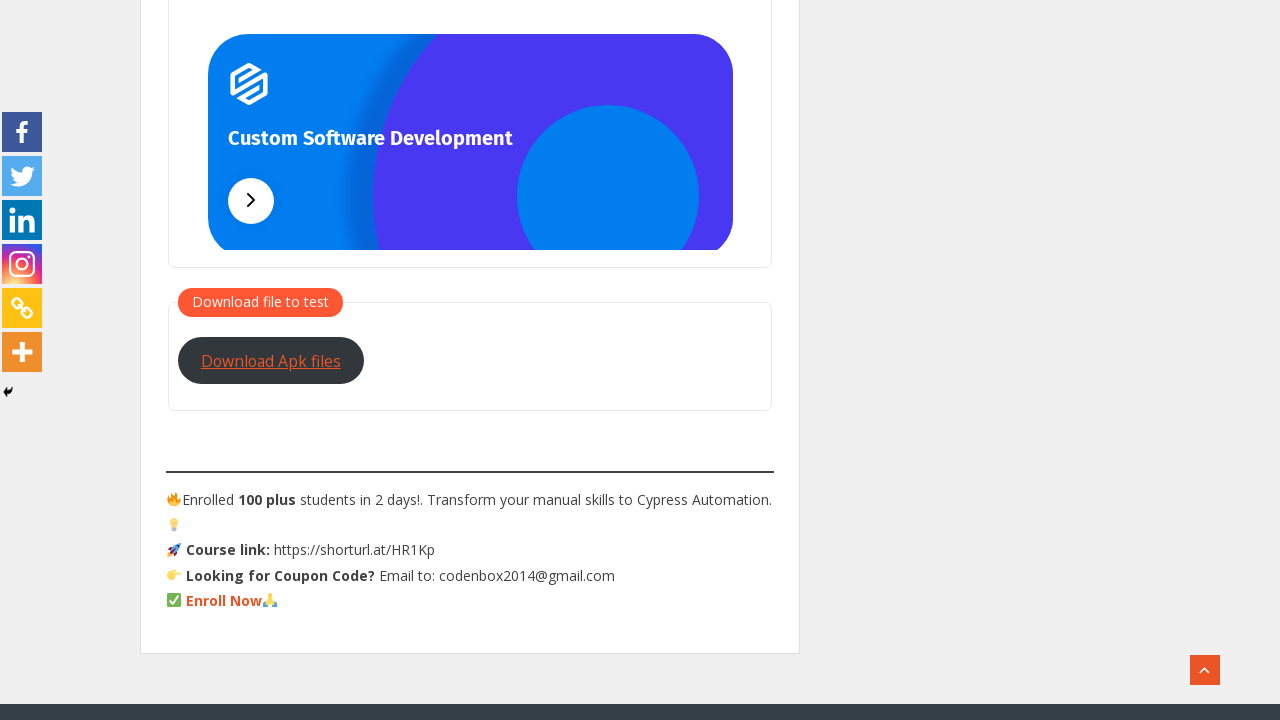